Tests hover and click functionality on BigBasket website by hovering over menu items and clicking on them

Starting URL: http://www.bigbasket.com

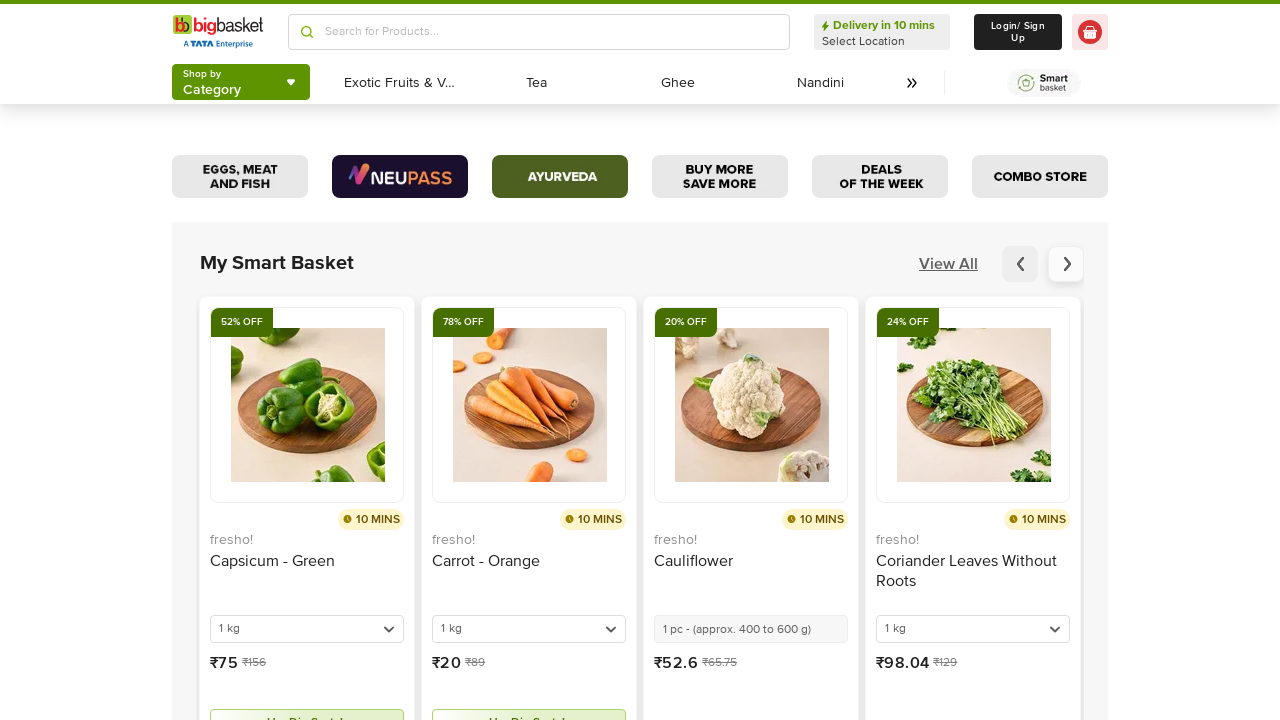

Hovered over 'About Us' link at (201, 361) on xpath=//a[contains(text(),'About Us')]
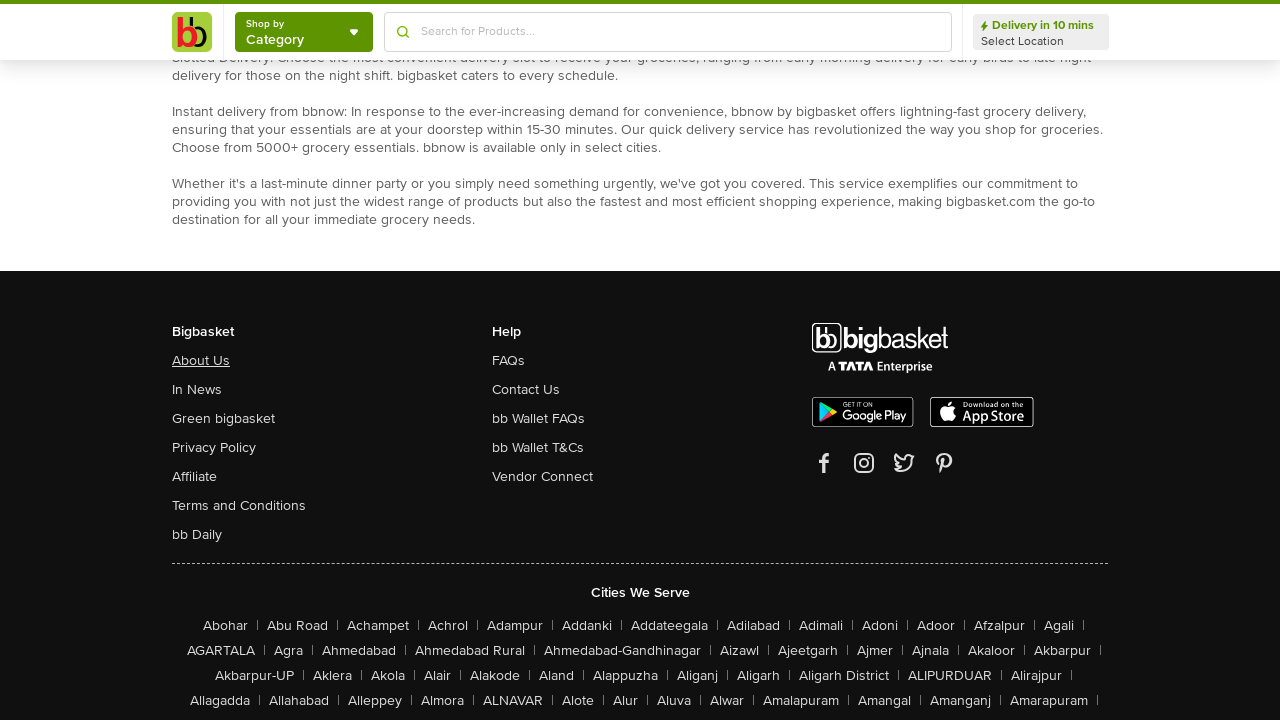

Clicked on 'About Us' link at (201, 361) on xpath=//a[contains(text(),'About Us')]
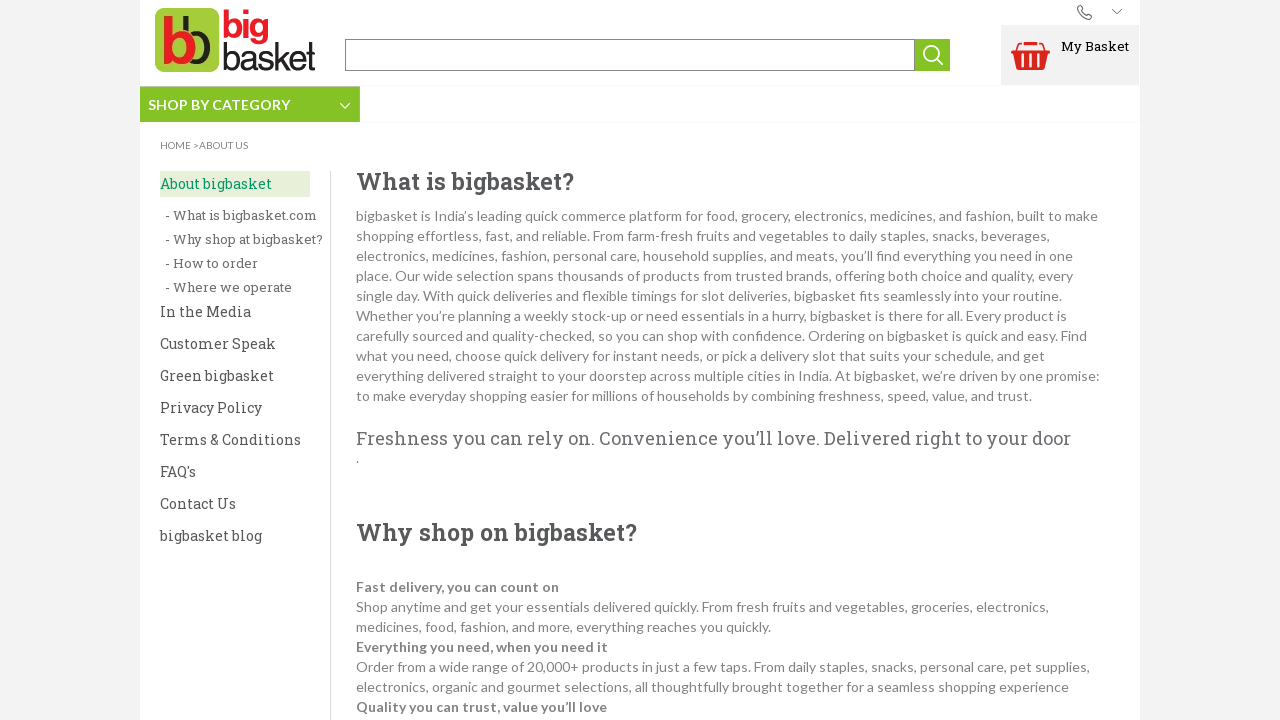

Navigated back to main page
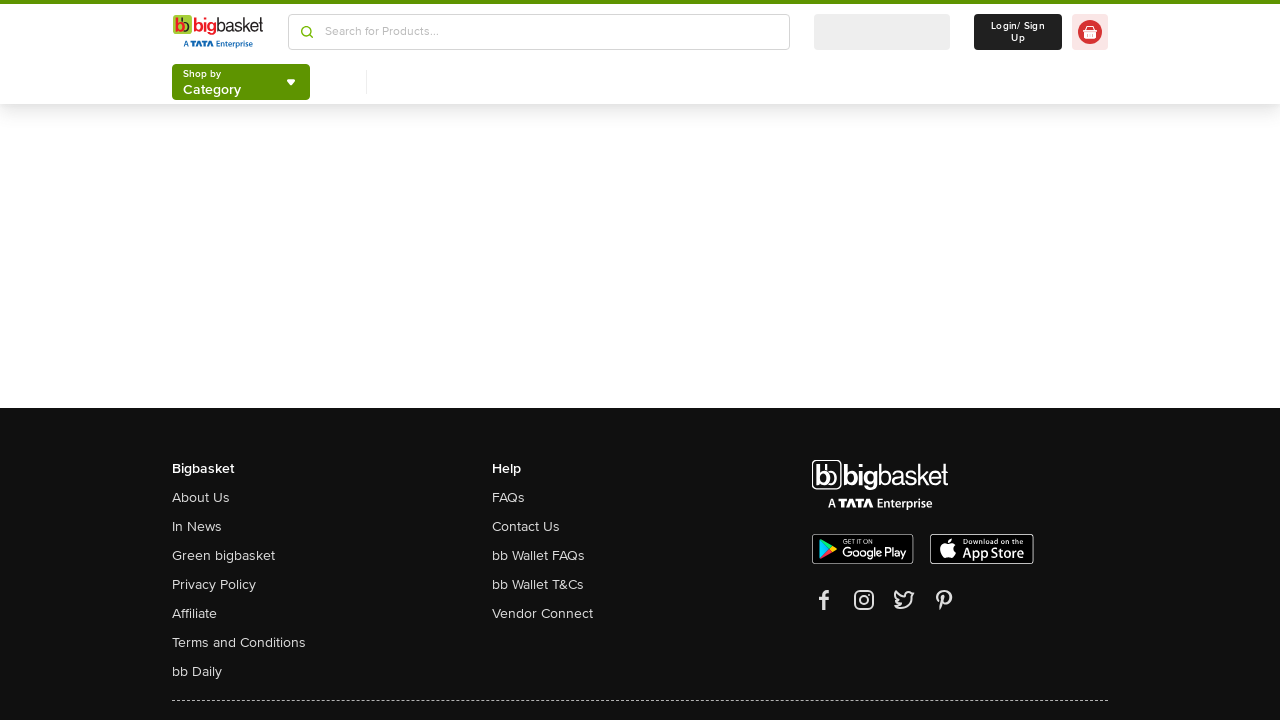

Hovered over 'bb Daily' link at (197, 672) on xpath=//a[contains(text(),'bb Daily')]
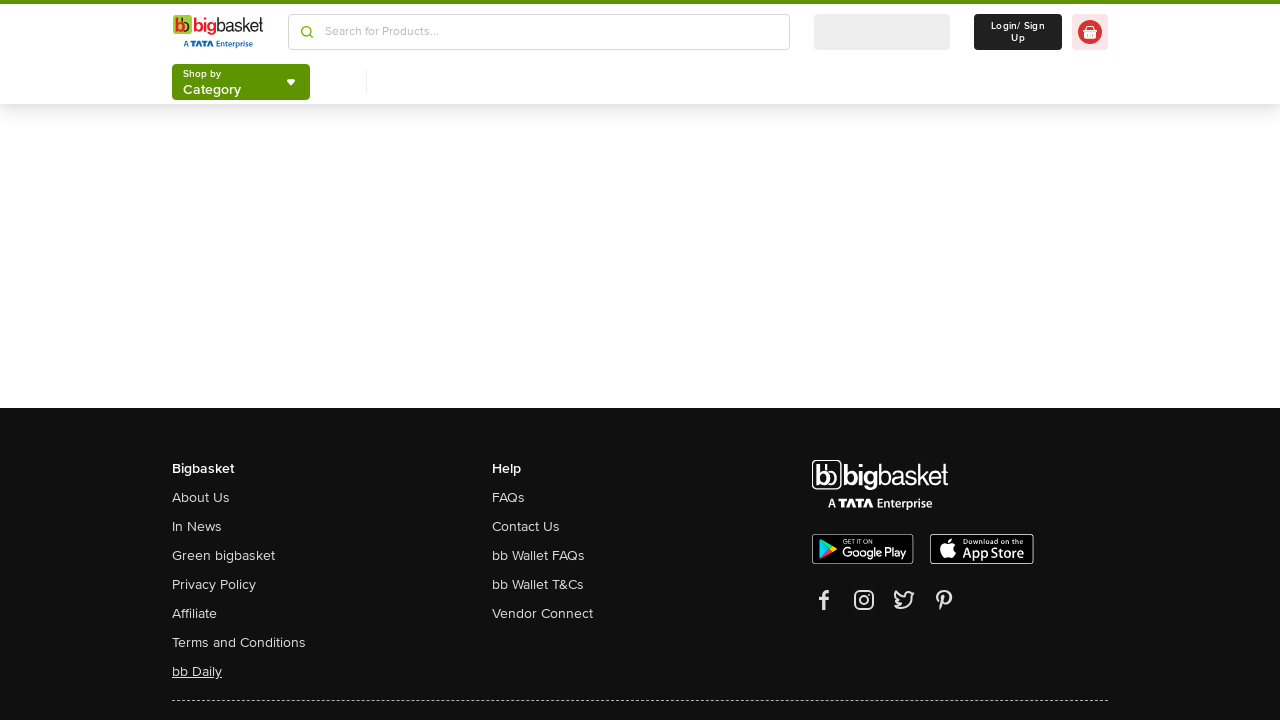

Clicked on 'bb Daily' link at (197, 672) on xpath=//a[contains(text(),'bb Daily')]
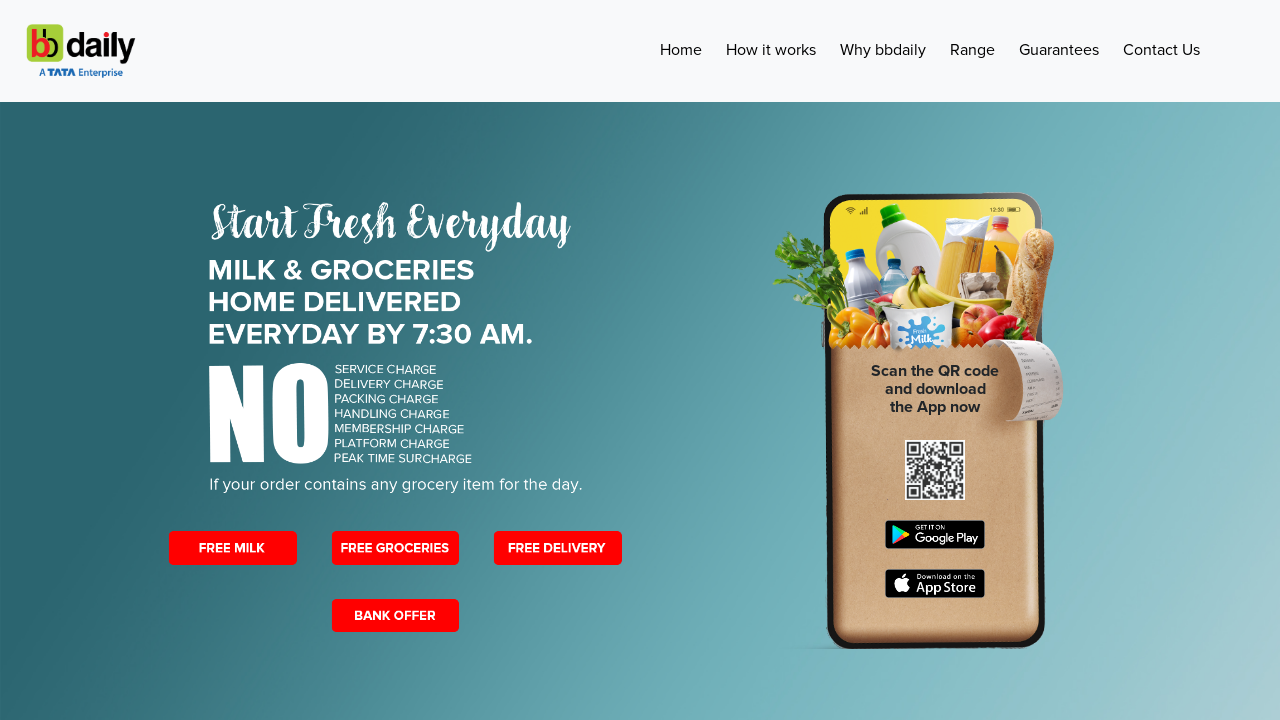

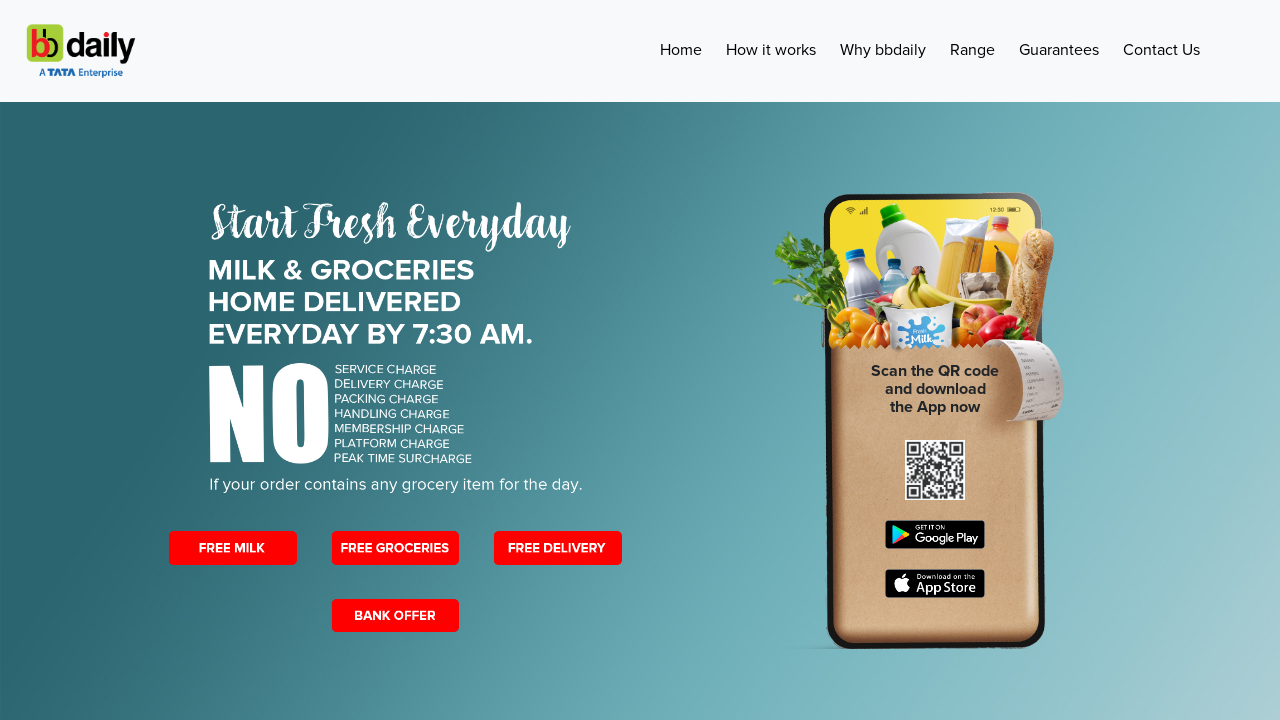